Tests Lazada search functionality by entering a search query for "lego" and clicking the search button

Starting URL: https://www.lazada.co.th

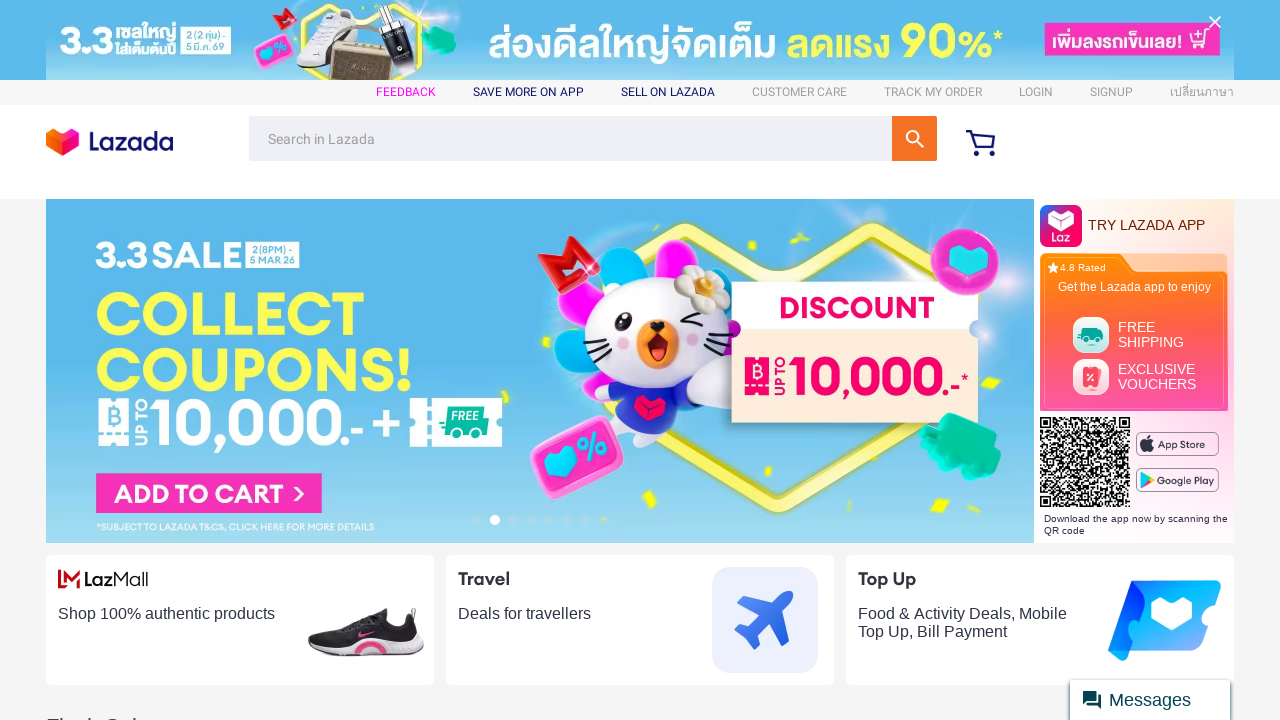

Filled search box with 'lego' query on input[name='q']
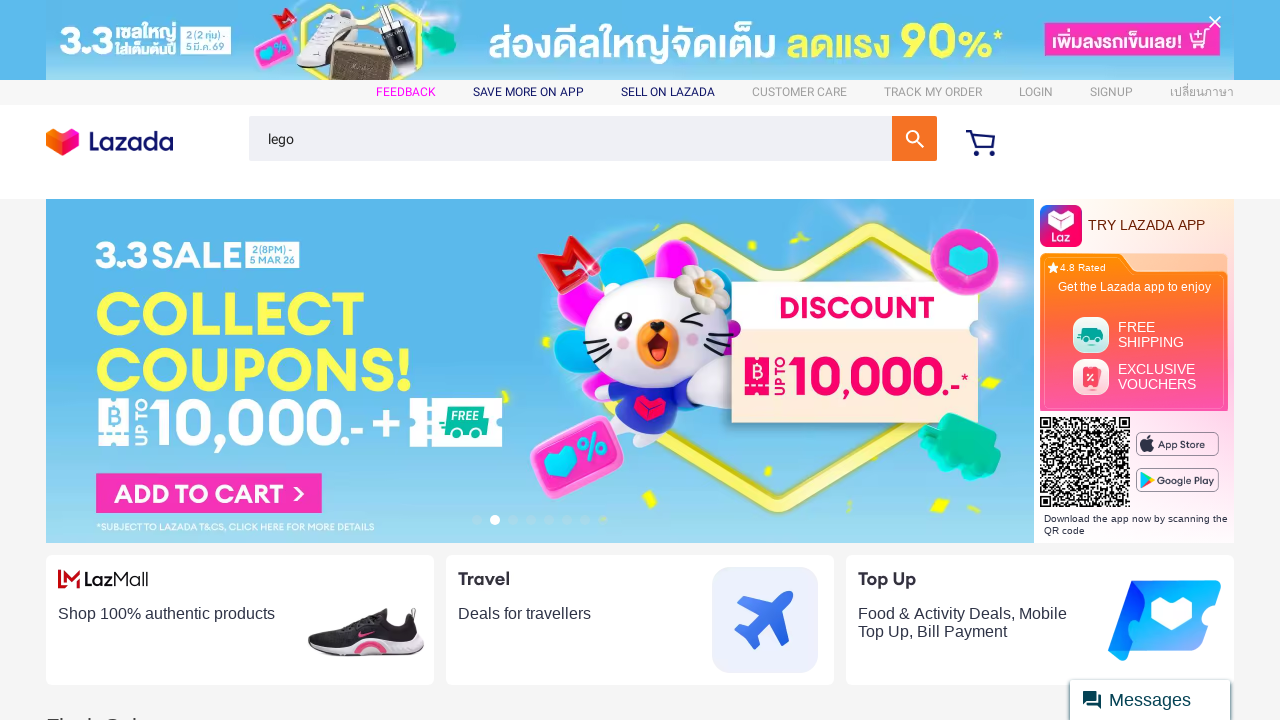

Clicked search button to perform search at (914, 138) on .search-box__button--1oH7
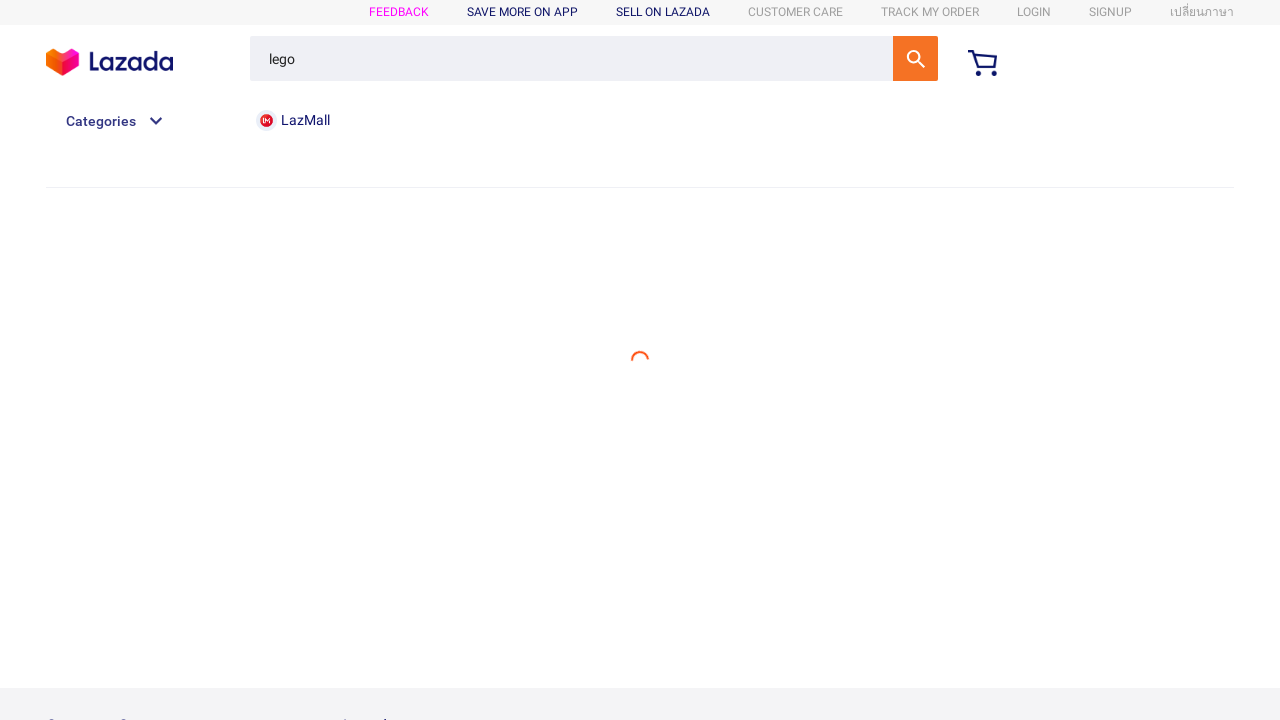

Search results page loaded successfully
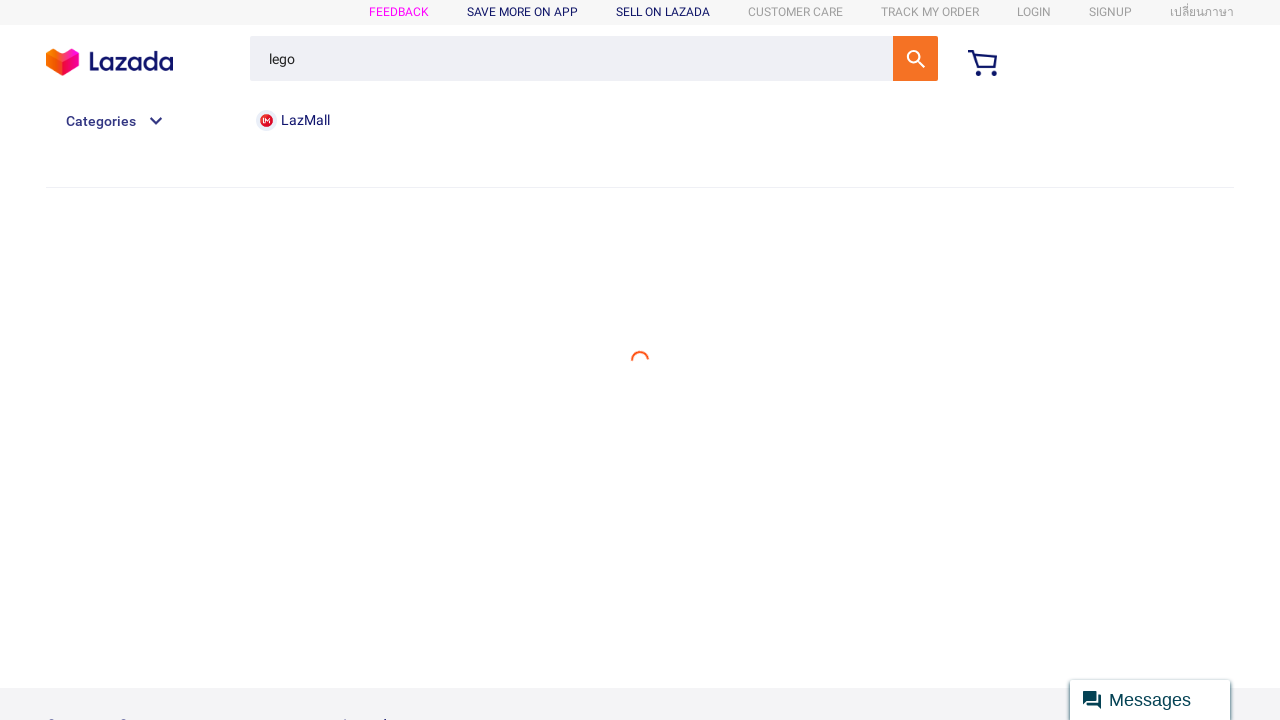

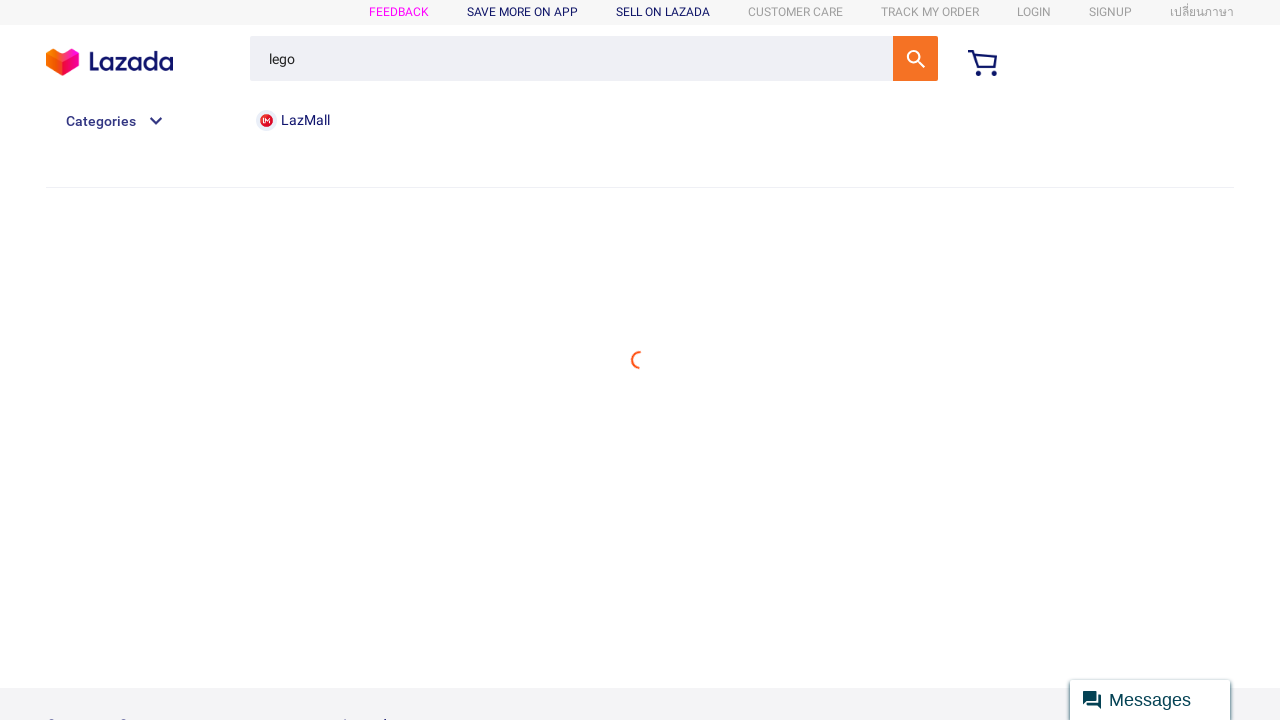